Tests a form that calculates the sum of two numbers and selects the result from a dropdown menu before submitting

Starting URL: http://suninjuly.github.io/selects1.html

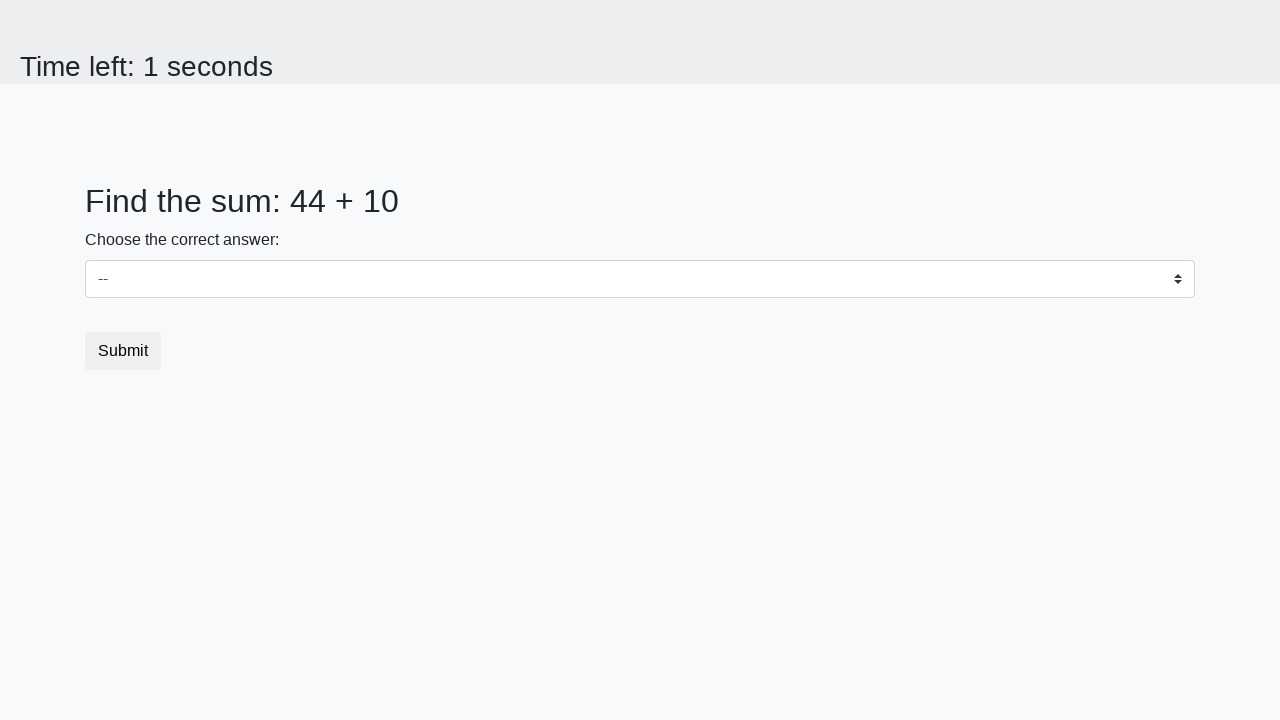

Retrieved first number from #num1 element
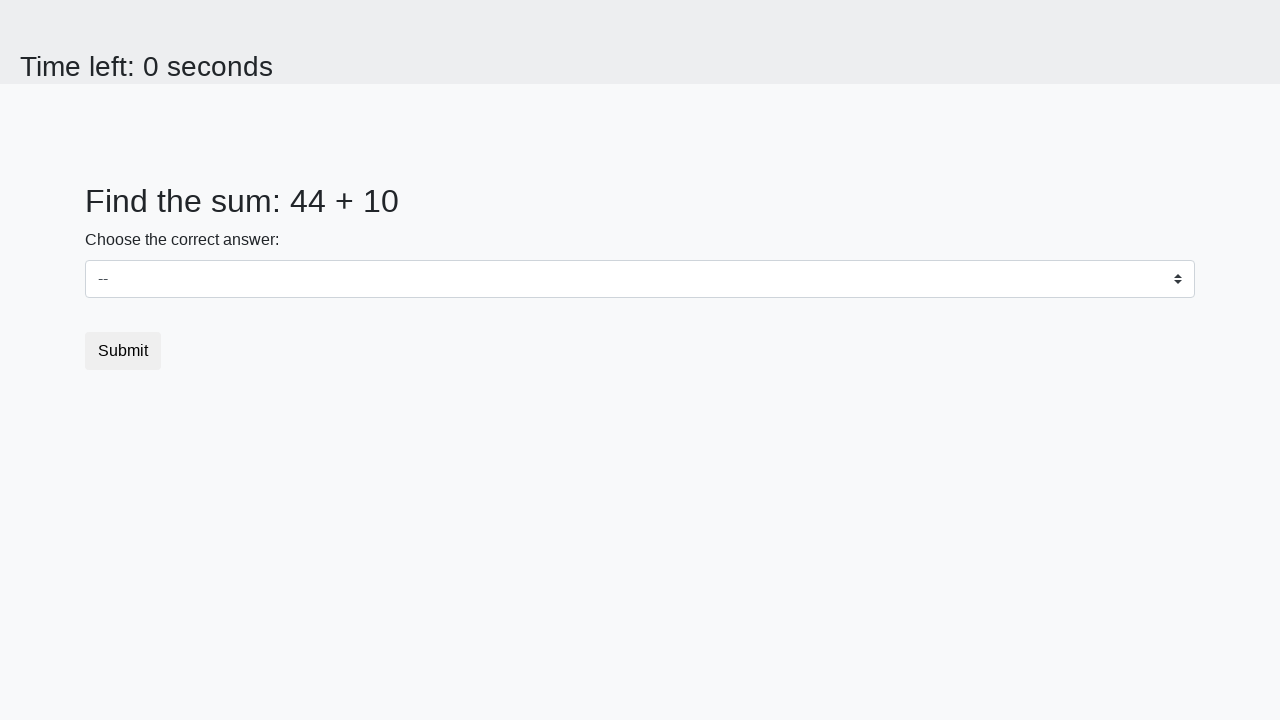

Retrieved second number from #num2 element
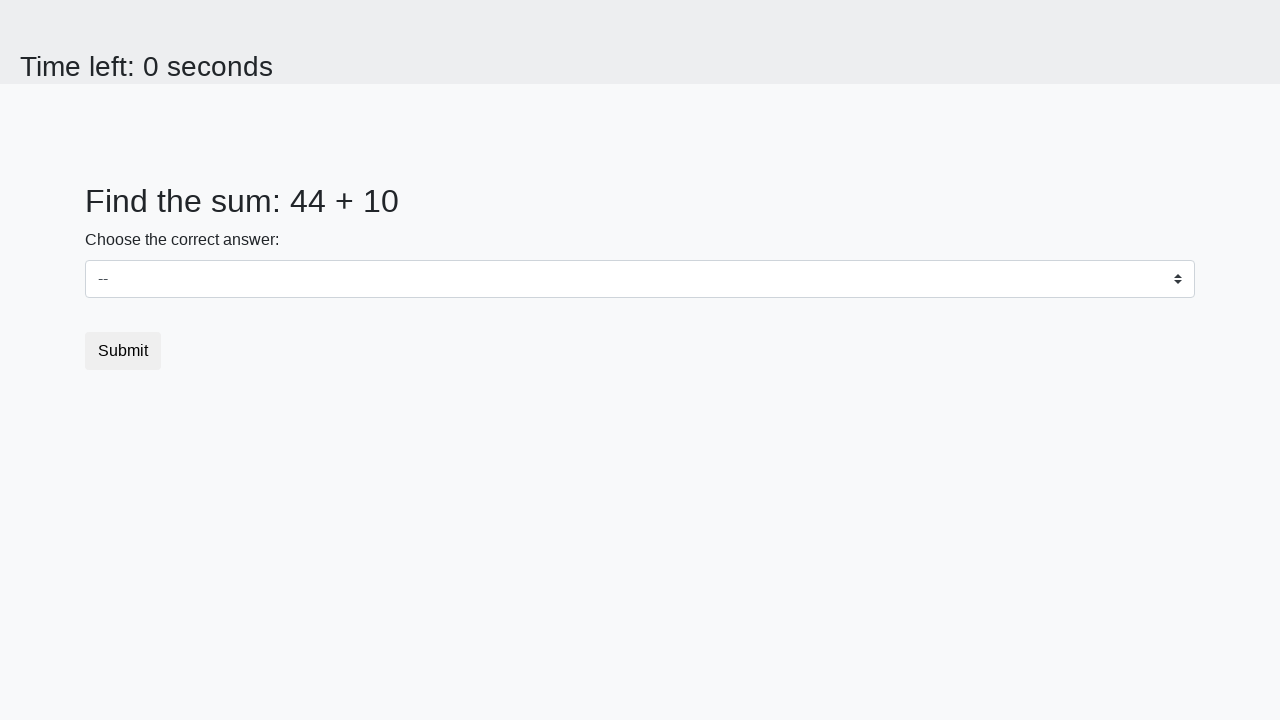

Calculated sum of 44 + 10 = 54
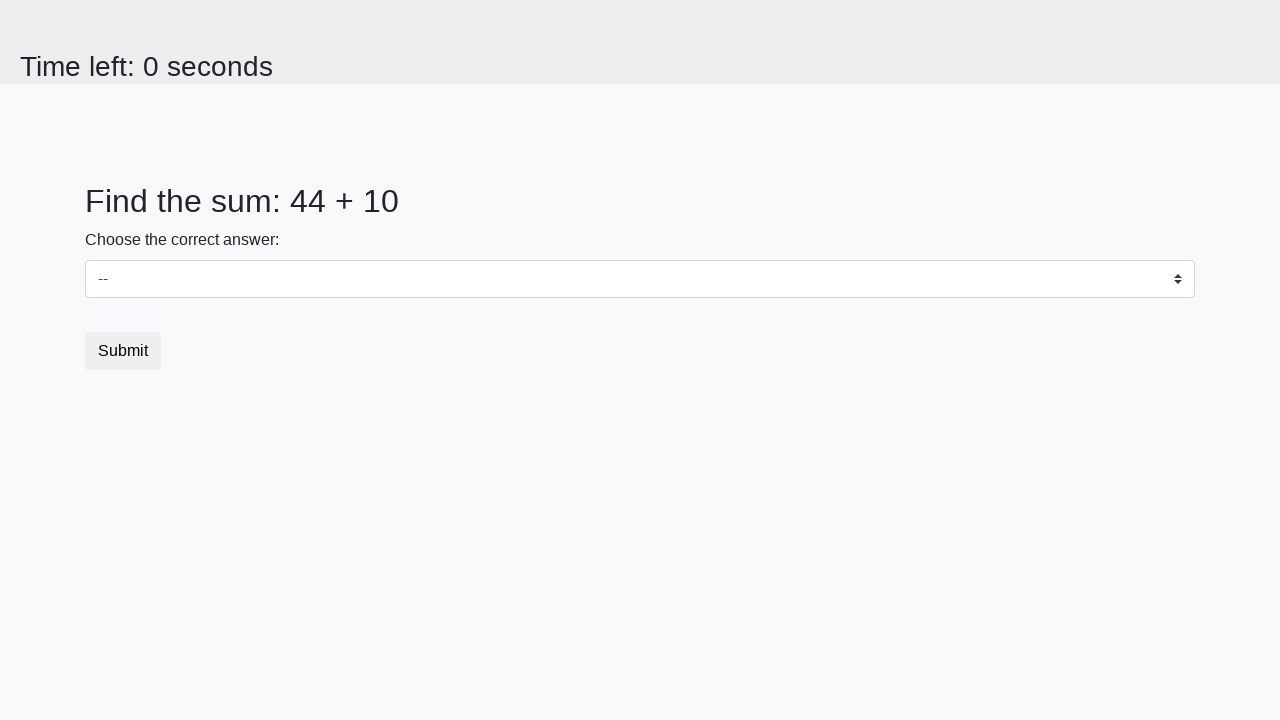

Selected 54 from dropdown menu on select
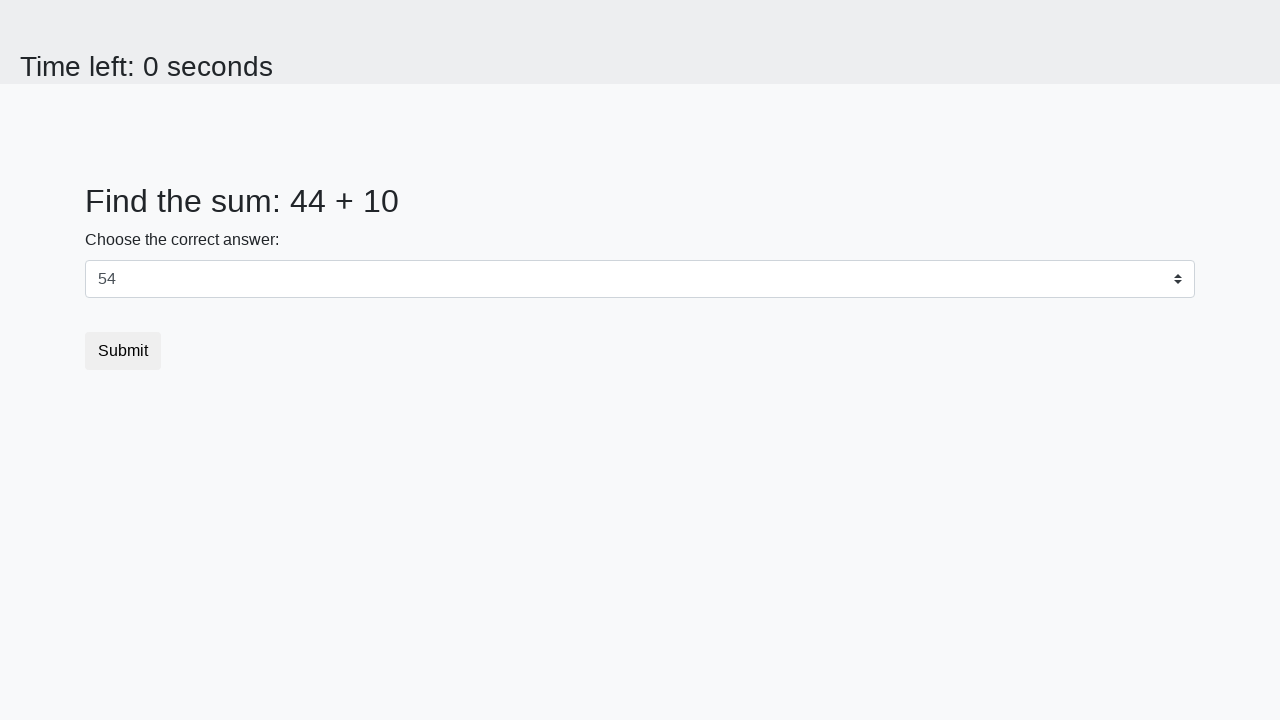

Clicked submit button to submit the form at (123, 351) on button[type="submit"]
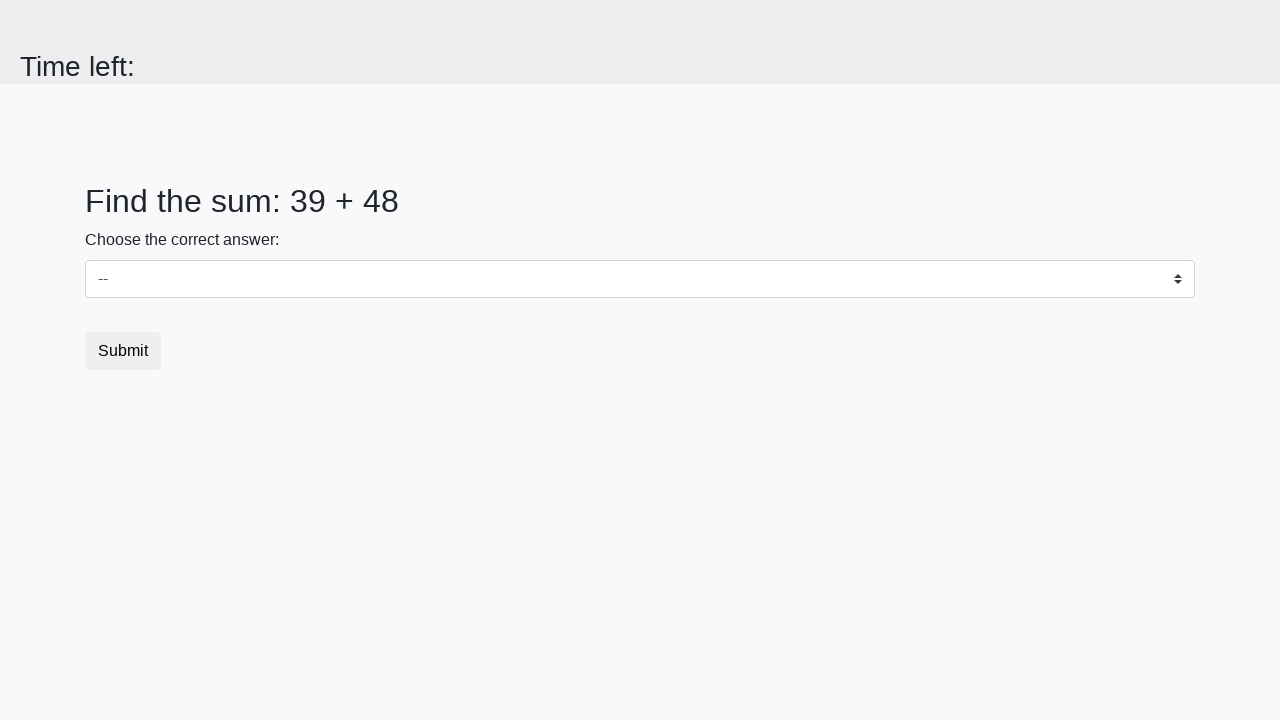

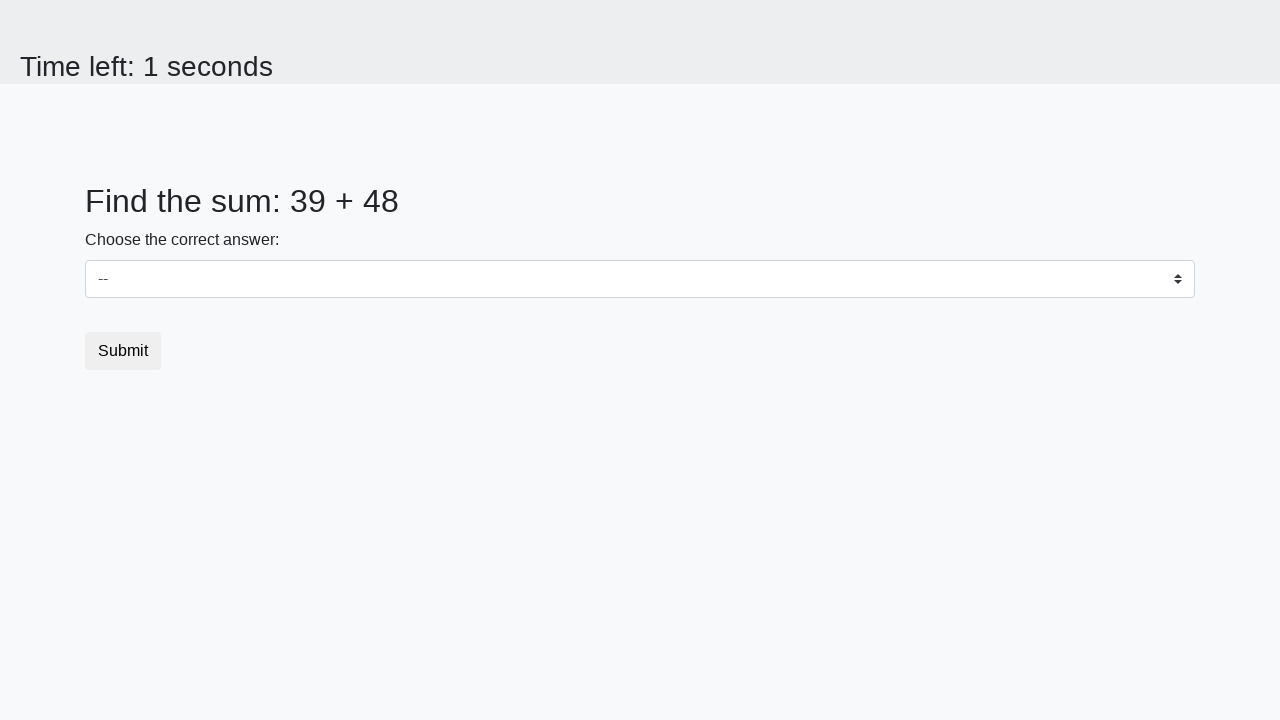